Tests a complete product purchase flow on demoblaze.com by selecting a monitor, adding it to cart, filling out checkout information, and completing the purchase.

Starting URL: https://demoblaze.com/

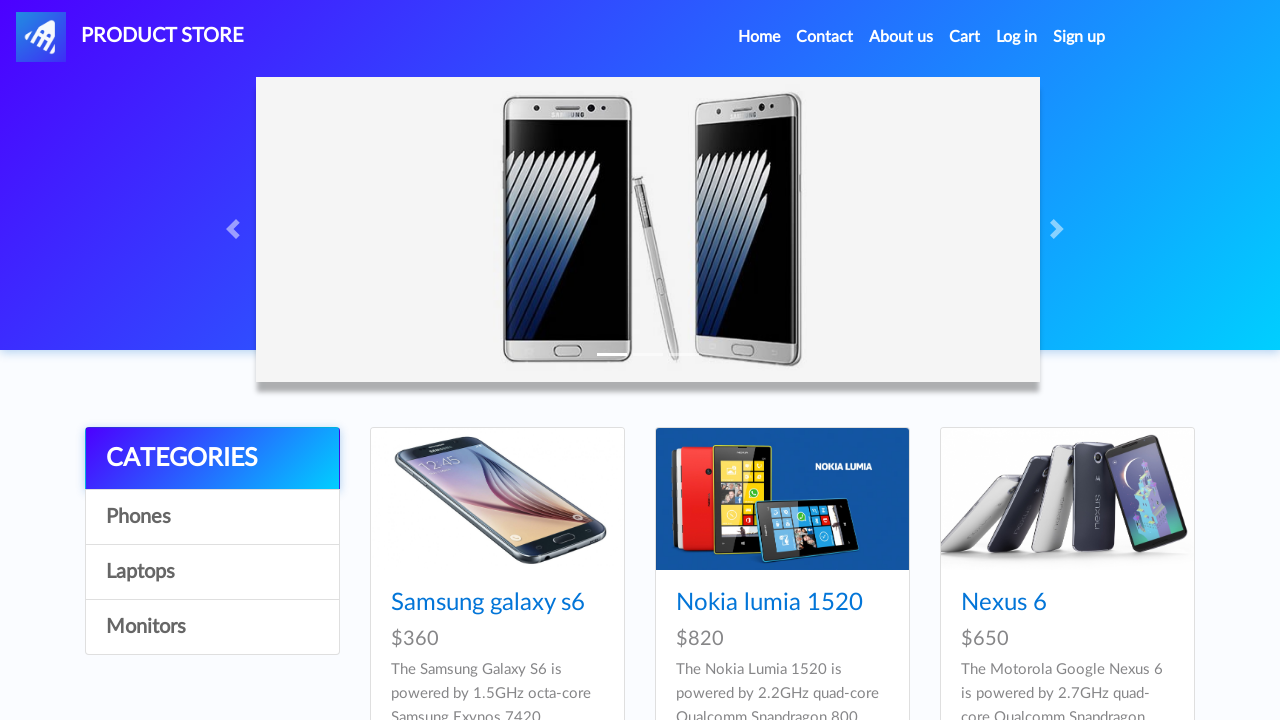

Clicked on Monitors category at (212, 627) on internal:role=link[name="Monitors"i]
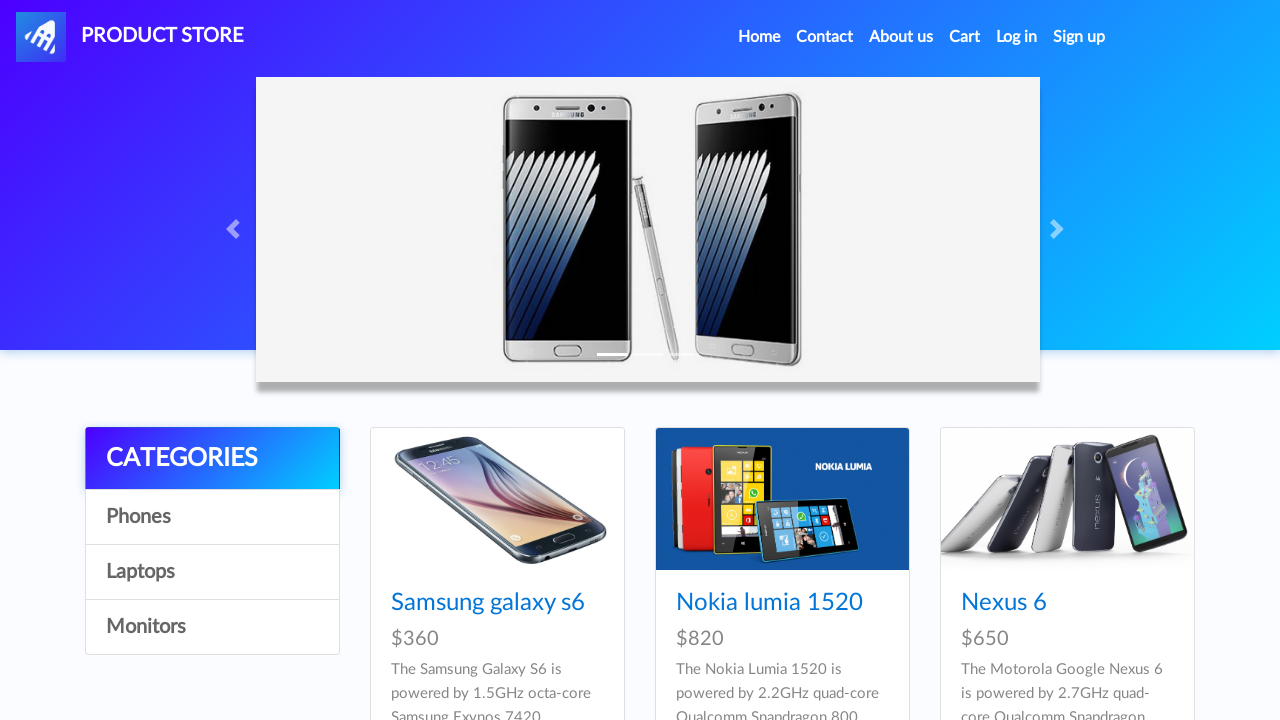

Clicked on ASUS Full HD monitor at (782, 542) on internal:text="ASUS Full HD$230ASUS VS247H-P"i
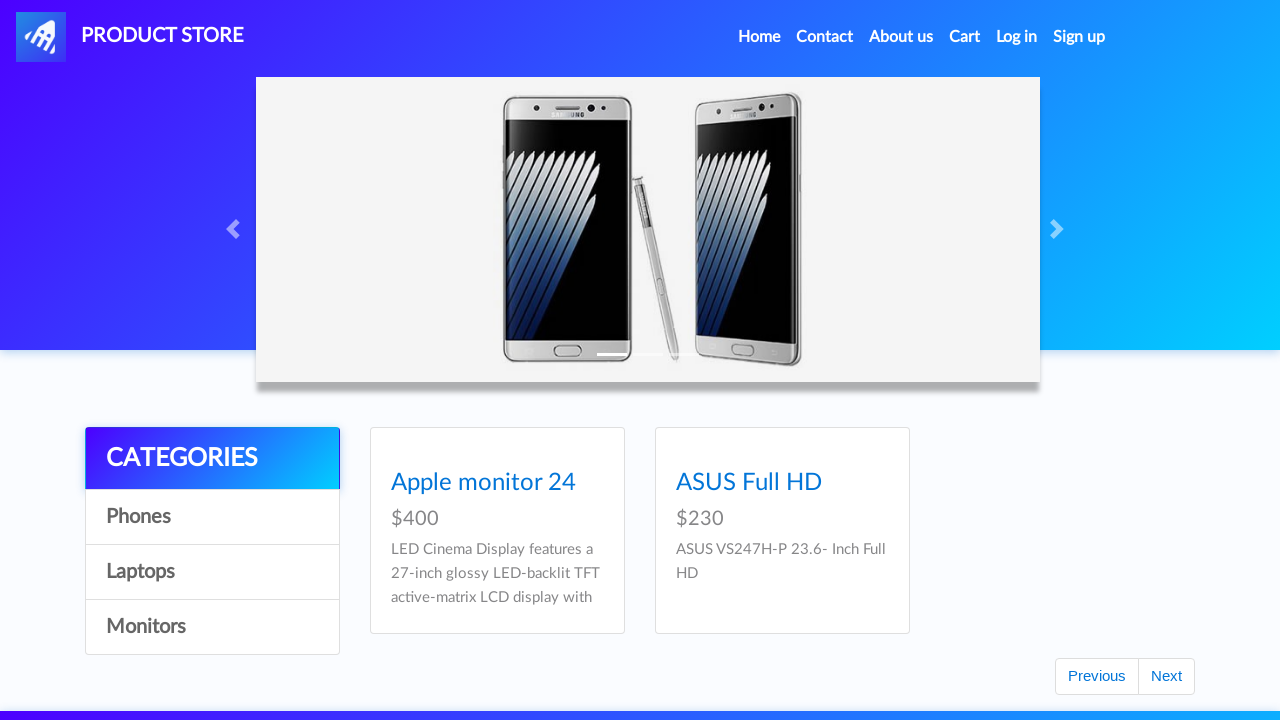

Clicked on product heading 'ASUS Full HD' at (782, 603) on internal:role=heading[name="ASUS Full HD"i]
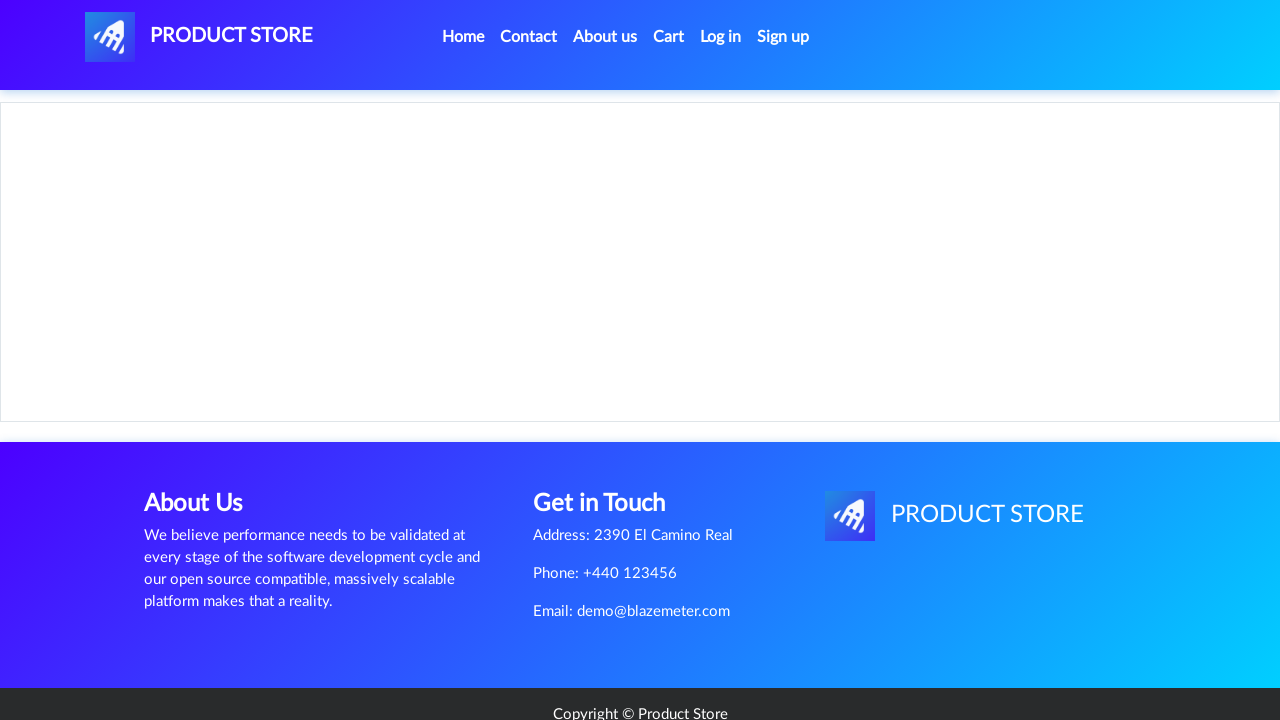

Clicked on product description at (894, 321) on internal:text="ASUS VS247H-P 23.6- Inch Full"i
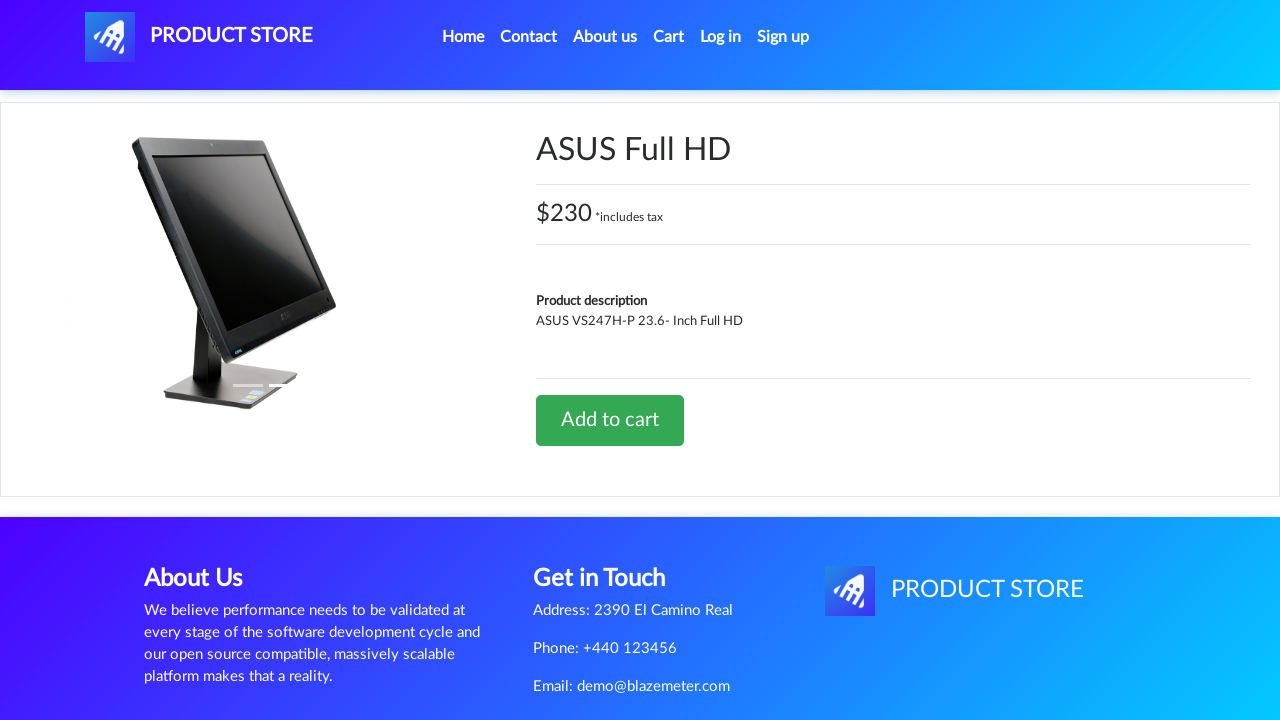

Clicked on product price at (894, 214) on internal:role=heading[name="$230 *includes tax"i]
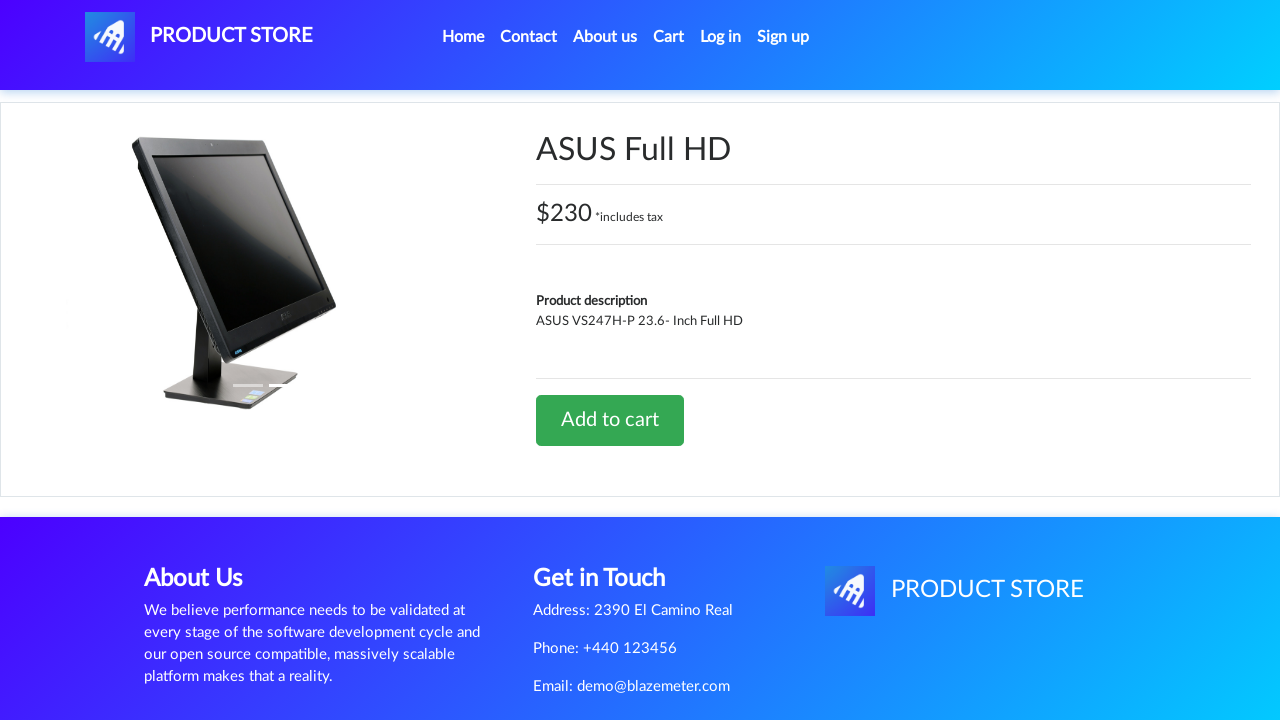

Set up dialog handler to dismiss confirmation
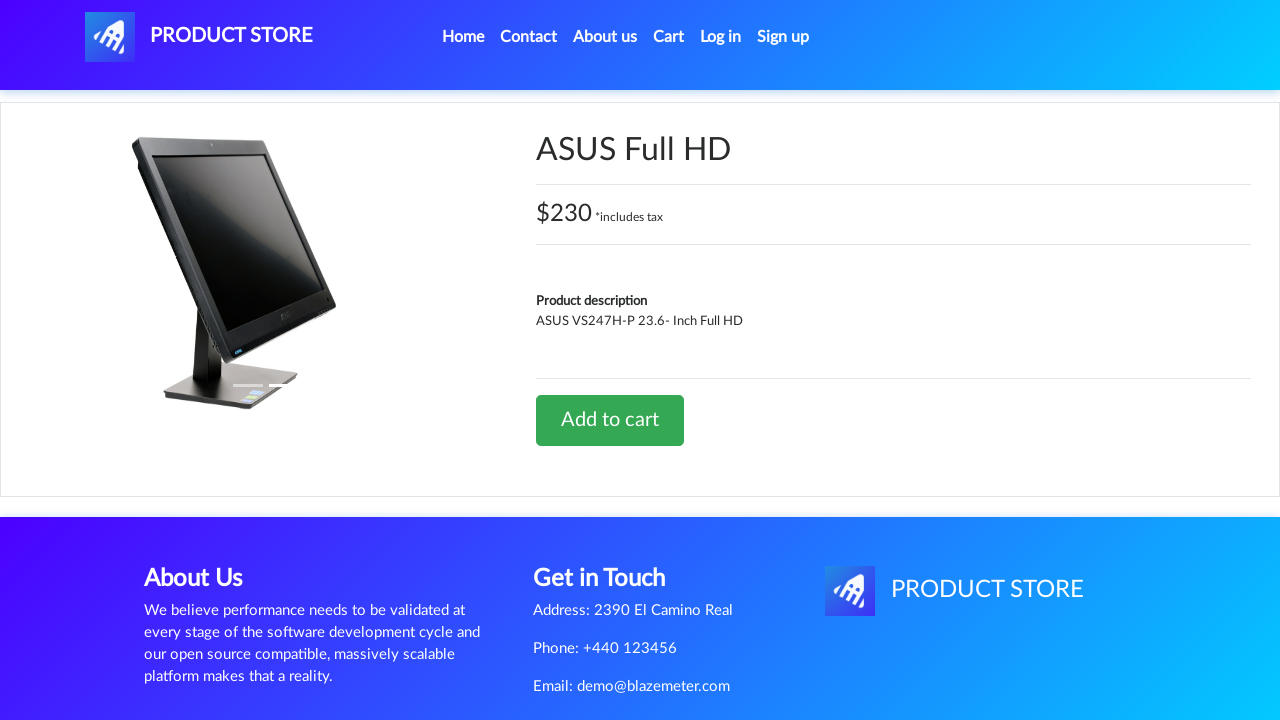

Clicked 'Add to cart' button at (610, 420) on internal:role=link[name="Add to cart"i]
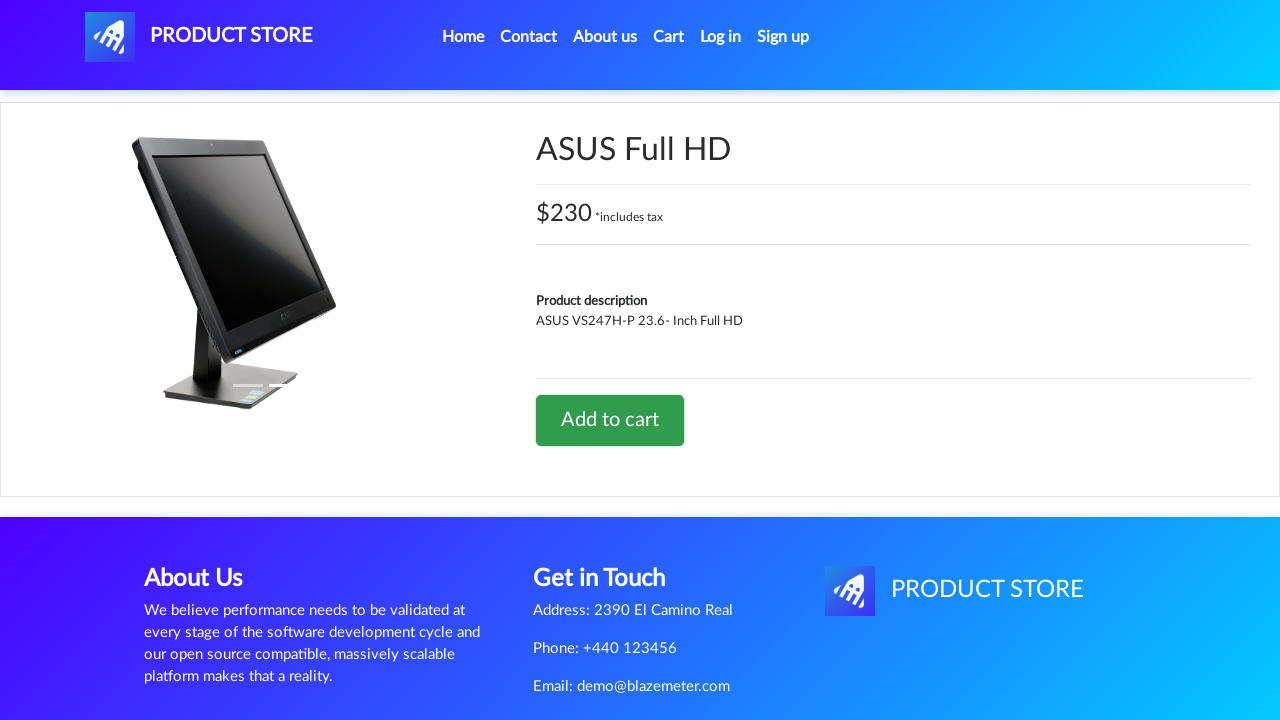

Navigated to cart at (669, 37) on internal:role=link[name="Cart"s]
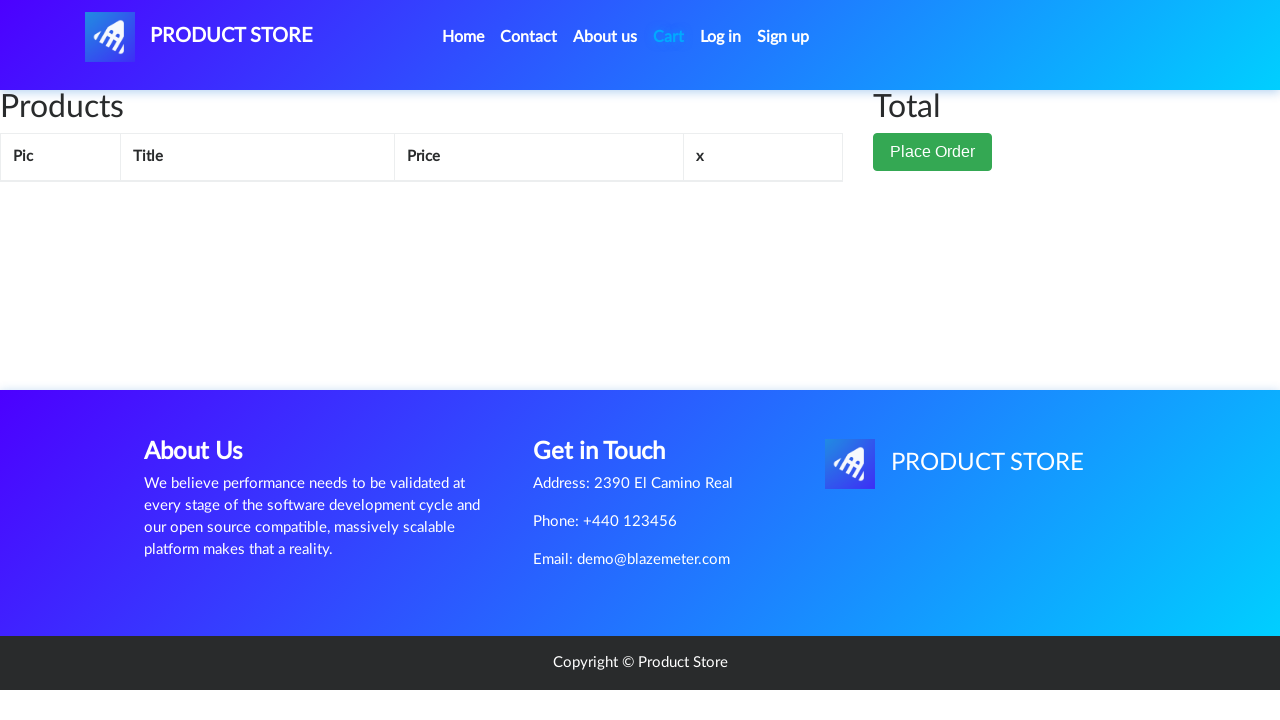

Clicked on page wrapper at (640, 240) on #page-wrapper
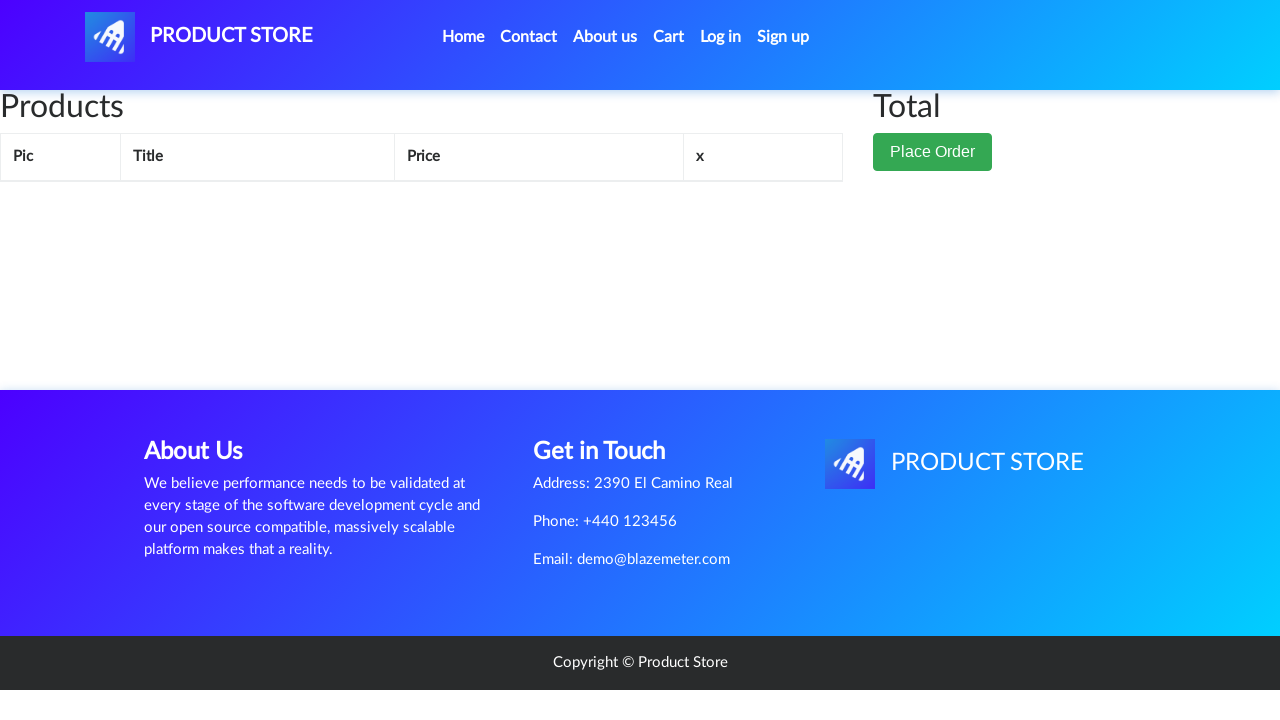

Verified ASUS Full HD product in cart at (296, 244) on internal:role=cell[name="ASUS Full HD"i]
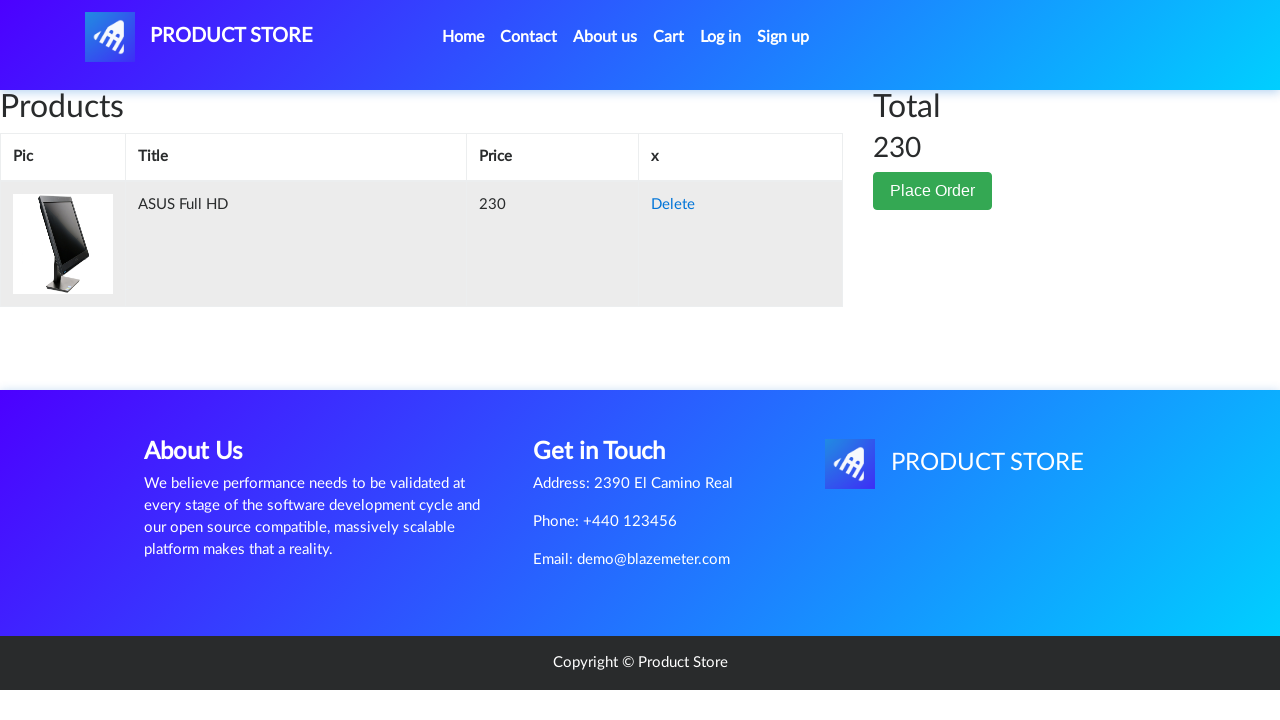

Clicked 'Place Order' button at (933, 191) on internal:role=button[name="Place Order"i]
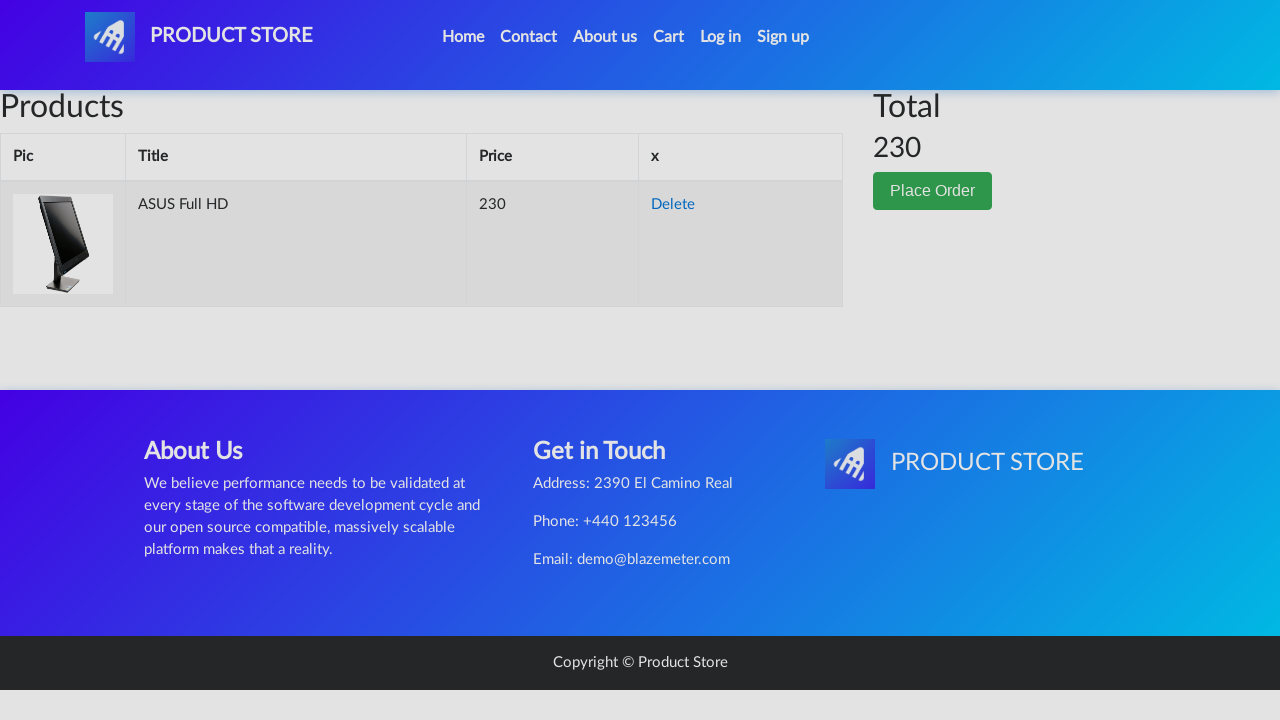

Clicked on Name field at (640, 201) on internal:role=textbox[name="Total: 230 Name:"i]
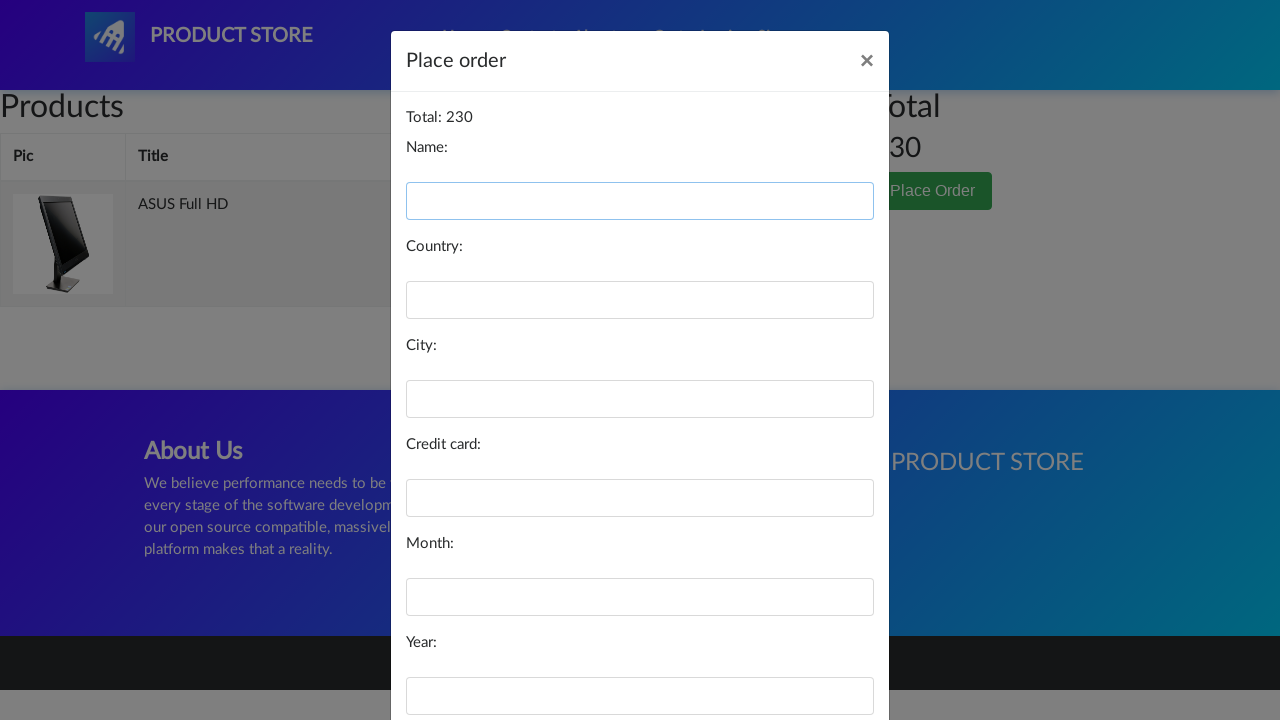

Filled Name field with 'Carlos Martinez' on internal:role=textbox[name="Total: 230 Name:"i]
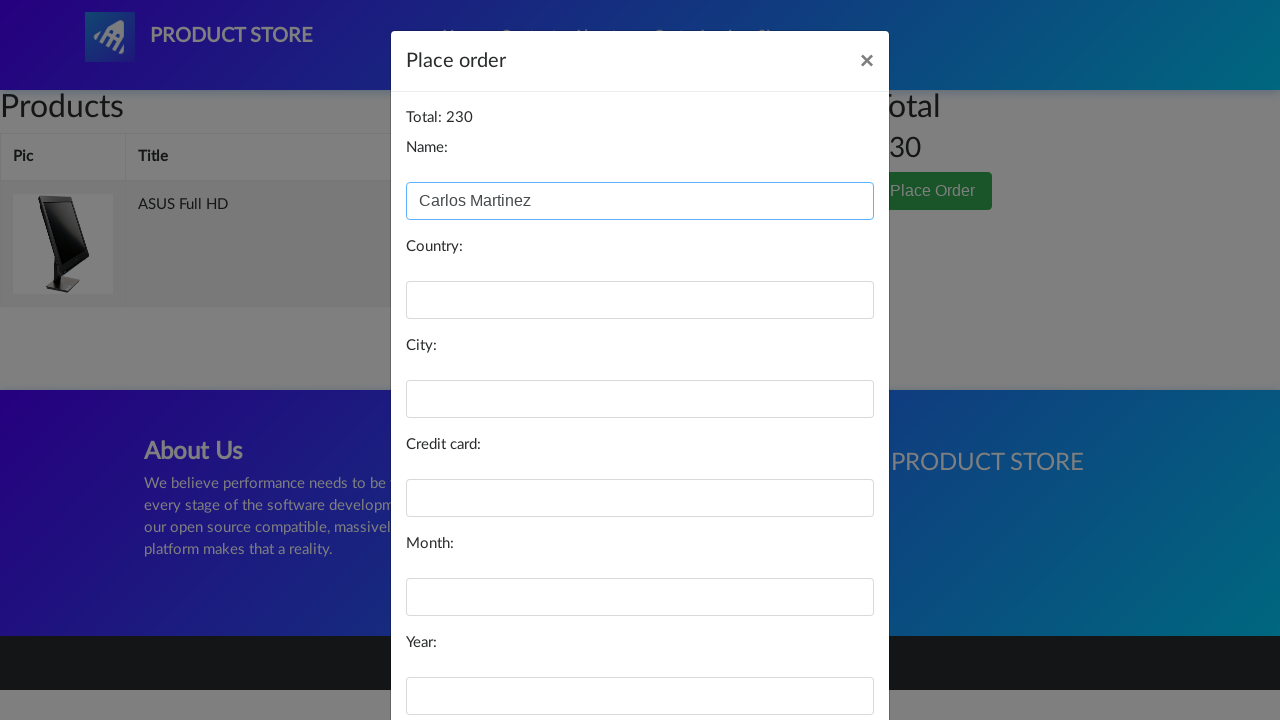

Filled Country field with 'Spain' on internal:role=textbox[name="Country:"i]
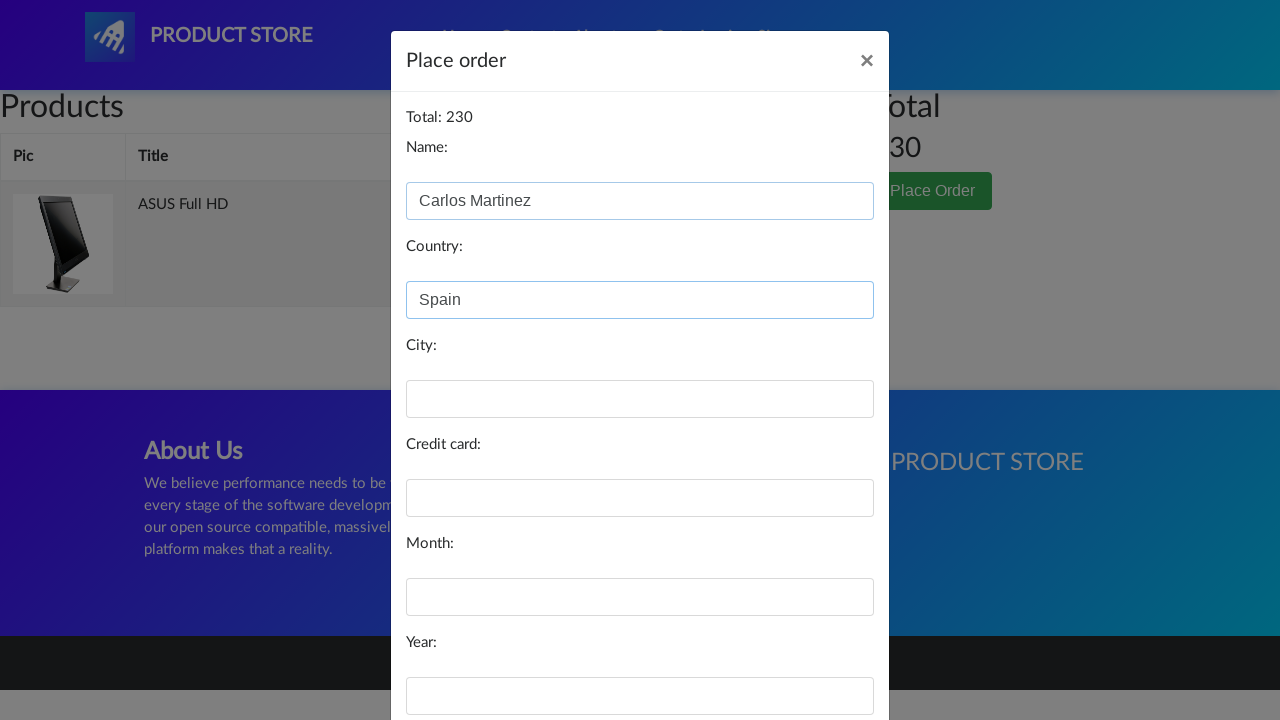

Filled City field with 'Barcelona' on internal:role=textbox[name="City:"i]
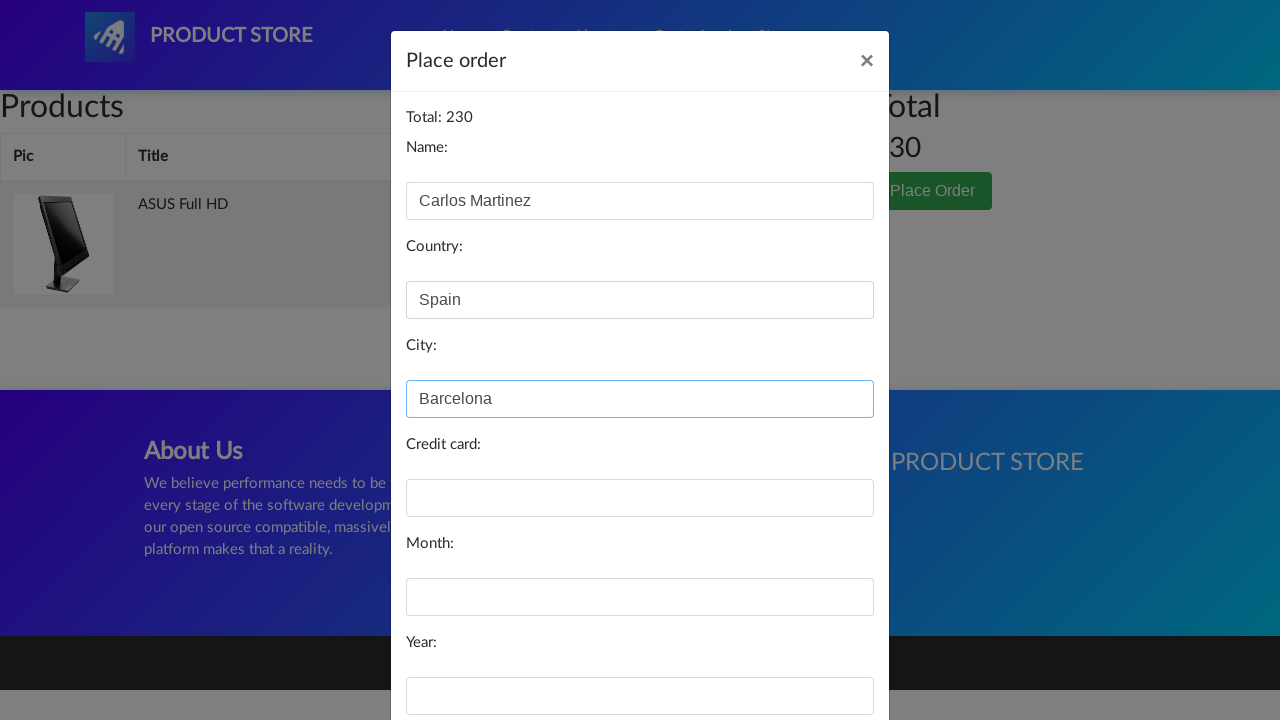

Filled Credit card field with card number on internal:role=textbox[name="Credit card:"i]
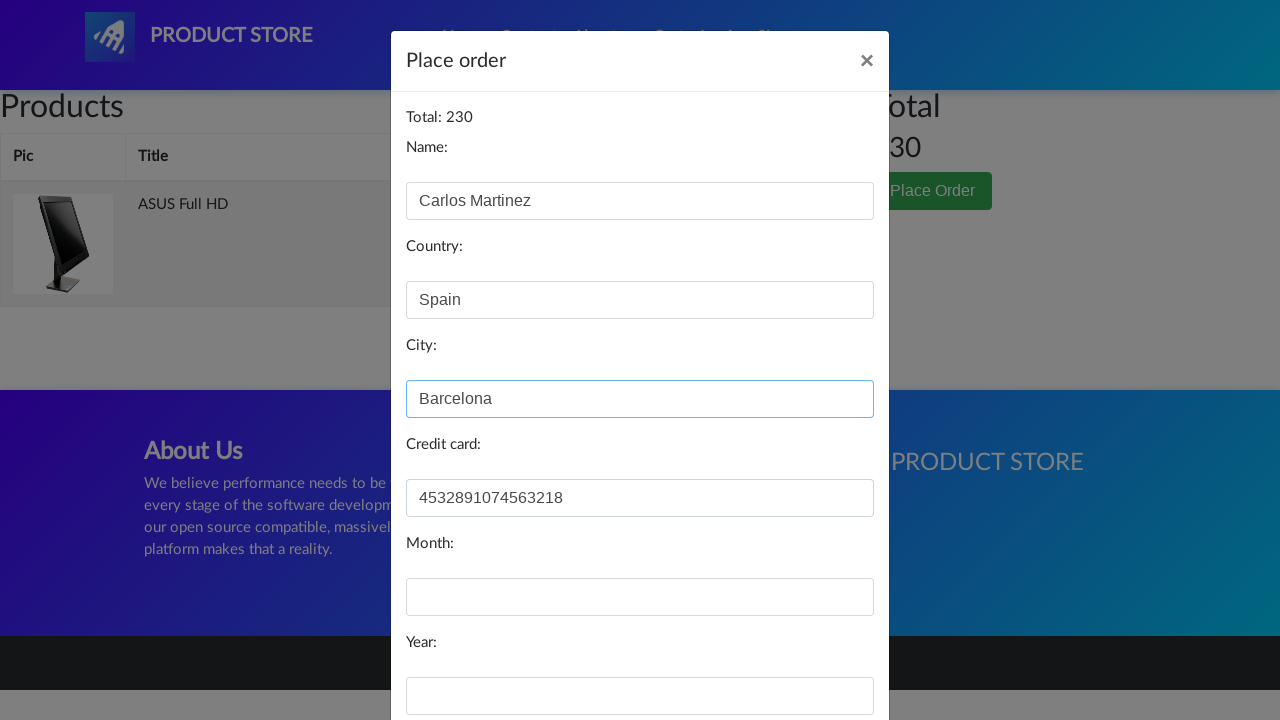

Filled Month field with '08' on internal:role=textbox[name="Month:"i]
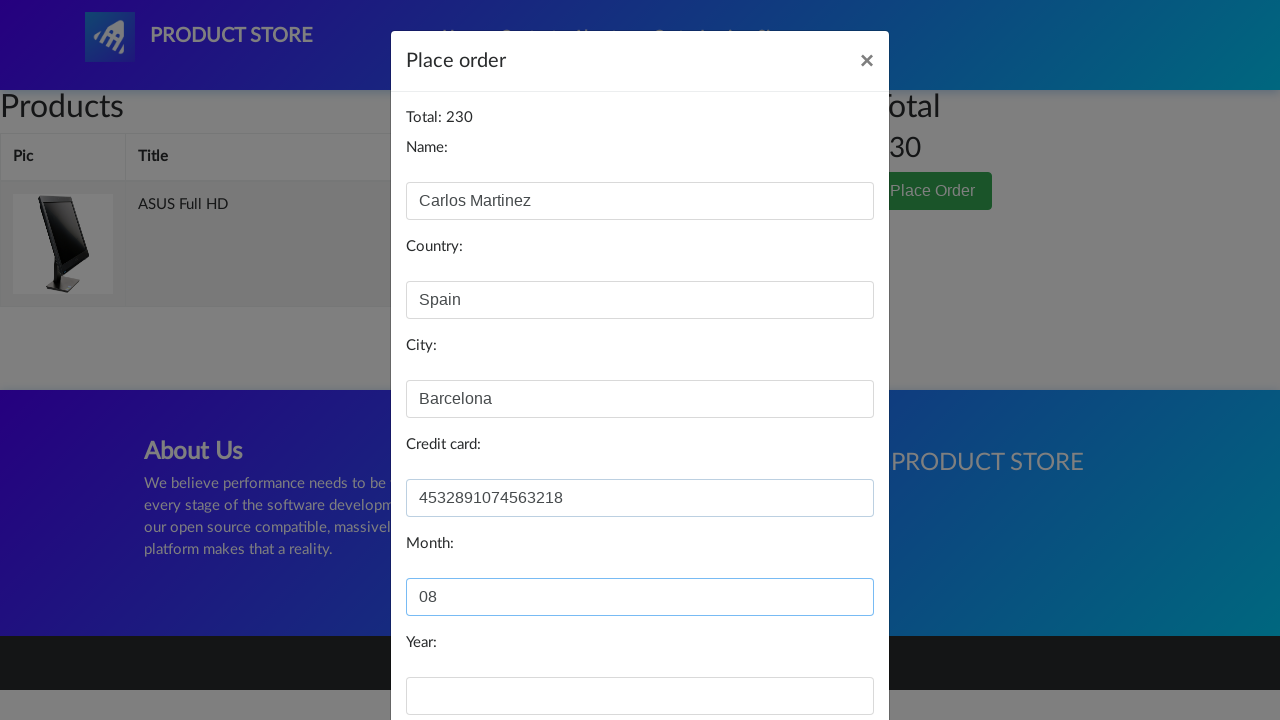

Clicked on Year field at (640, 696) on internal:role=textbox[name="Year:"i]
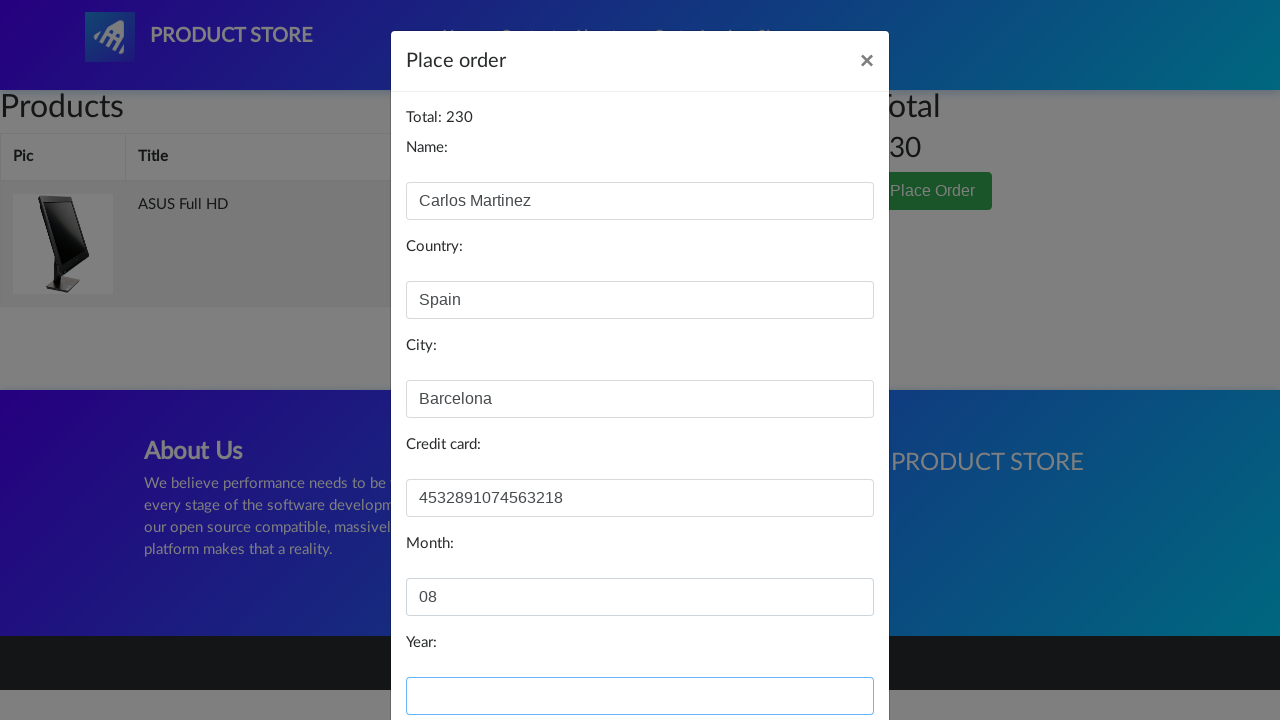

Filled Year field with '27' on internal:role=textbox[name="Year:"i]
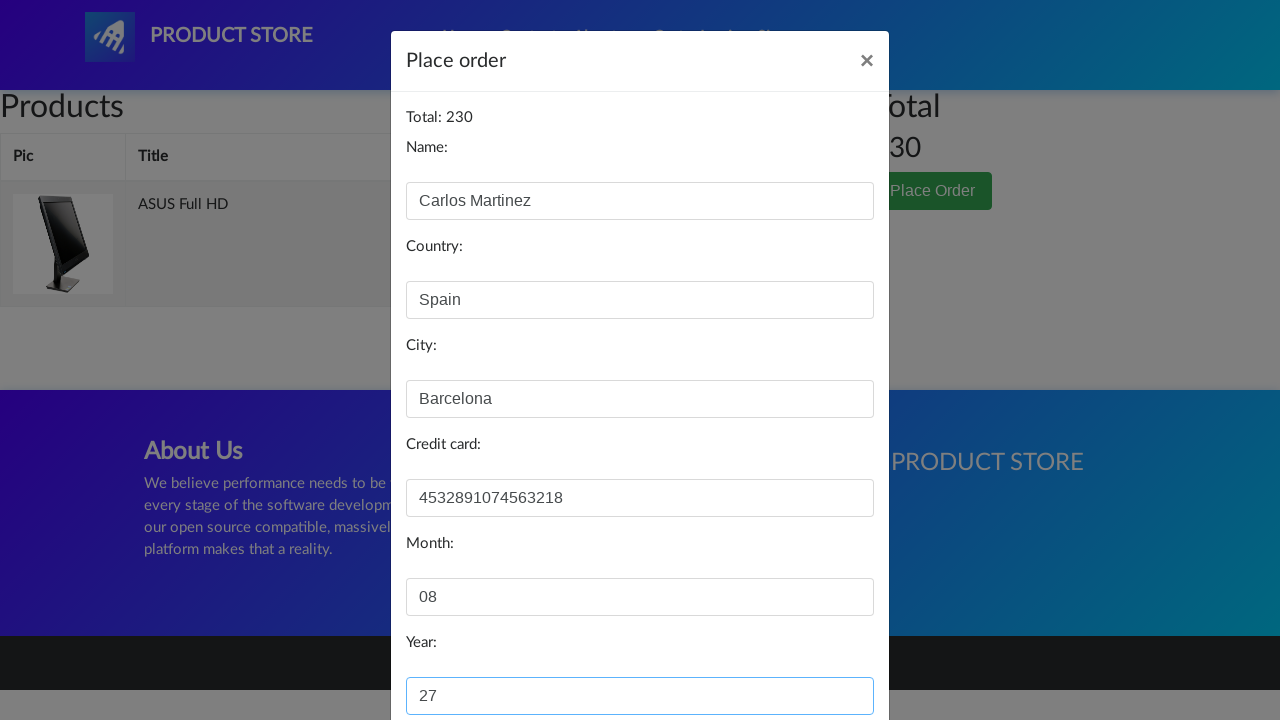

Clicked 'Purchase' button to complete checkout at (823, 655) on internal:role=button[name="Purchase"i]
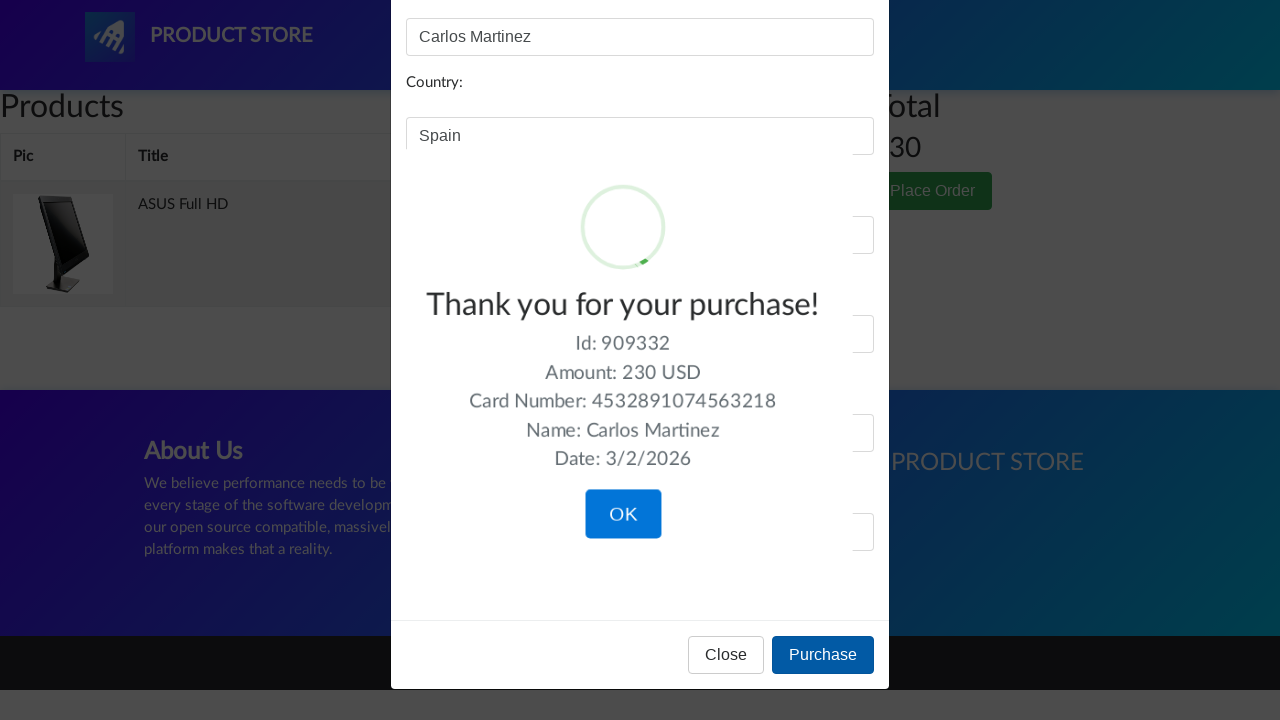

Purchase confirmation message appeared
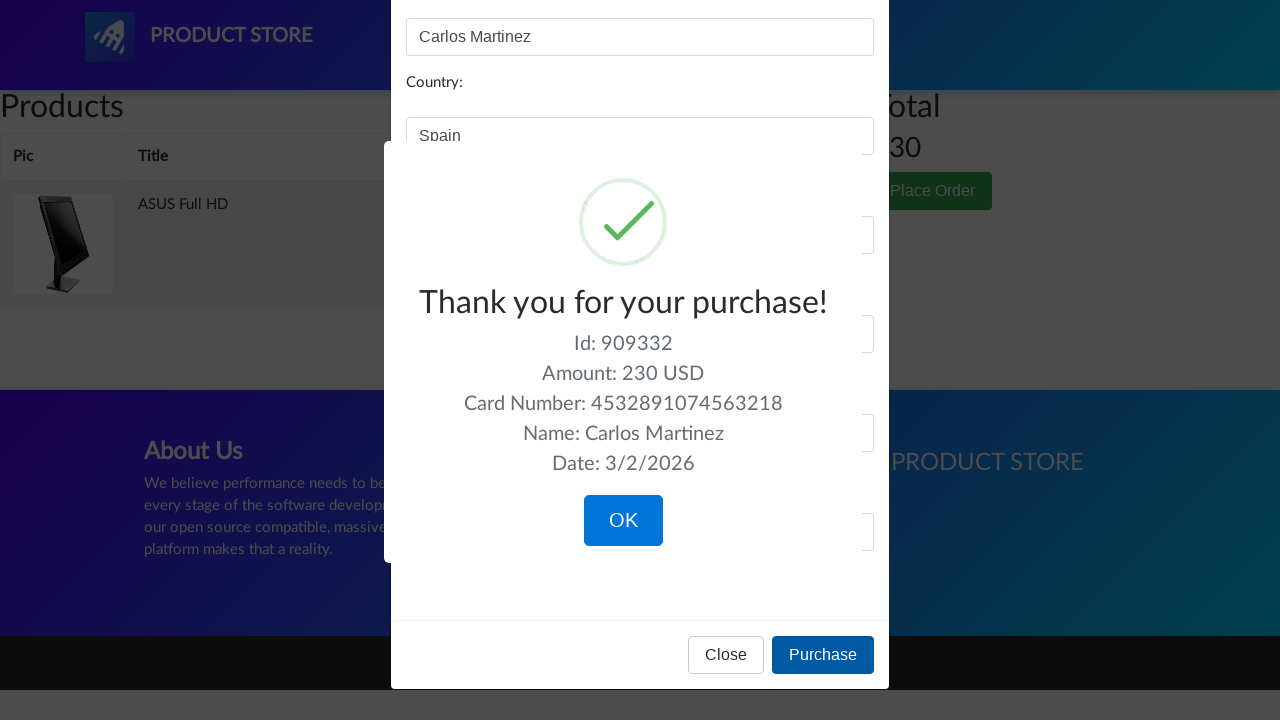

Clicked 'OK' to close purchase confirmation at (623, 521) on internal:role=button[name="OK"i]
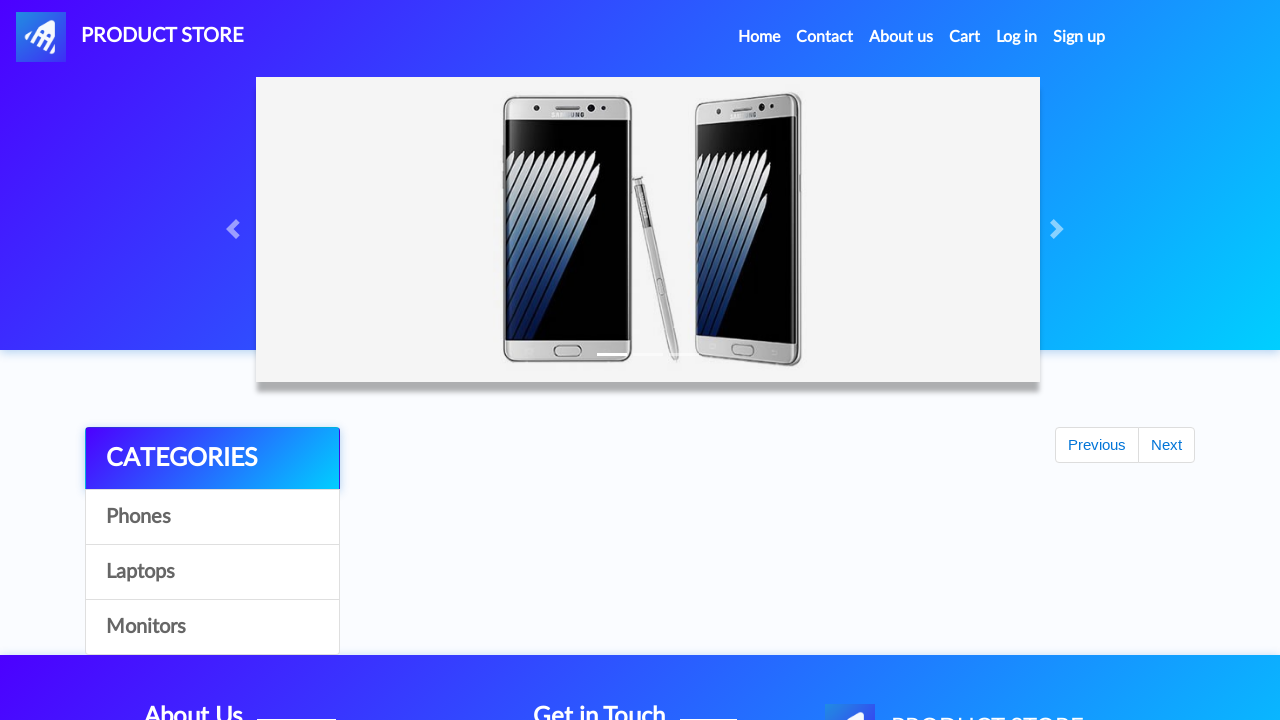

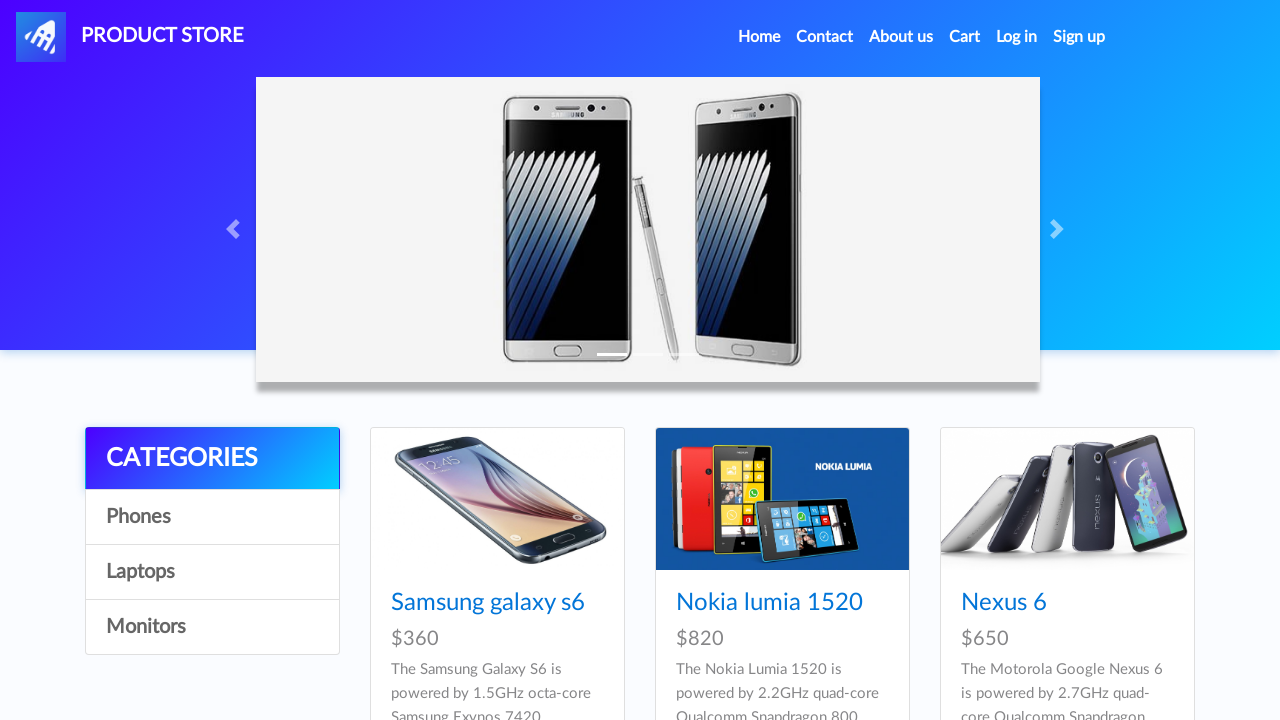